Tests various UI interactions on a practice automation page including hiding/showing elements, handling JavaScript confirm dialogs, hovering over elements, and interacting with content inside an iframe.

Starting URL: http://rahulshettyacademy.com/AutomationPractice

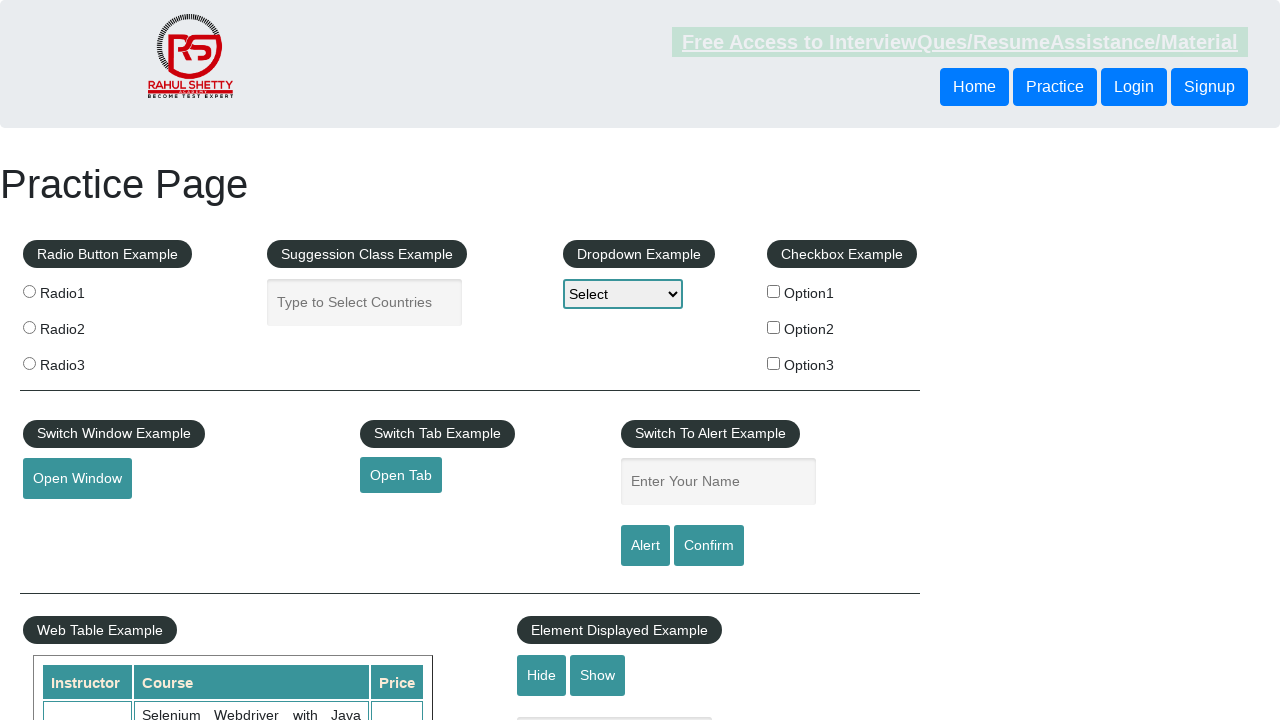

Waited for text box selector to be present in DOM
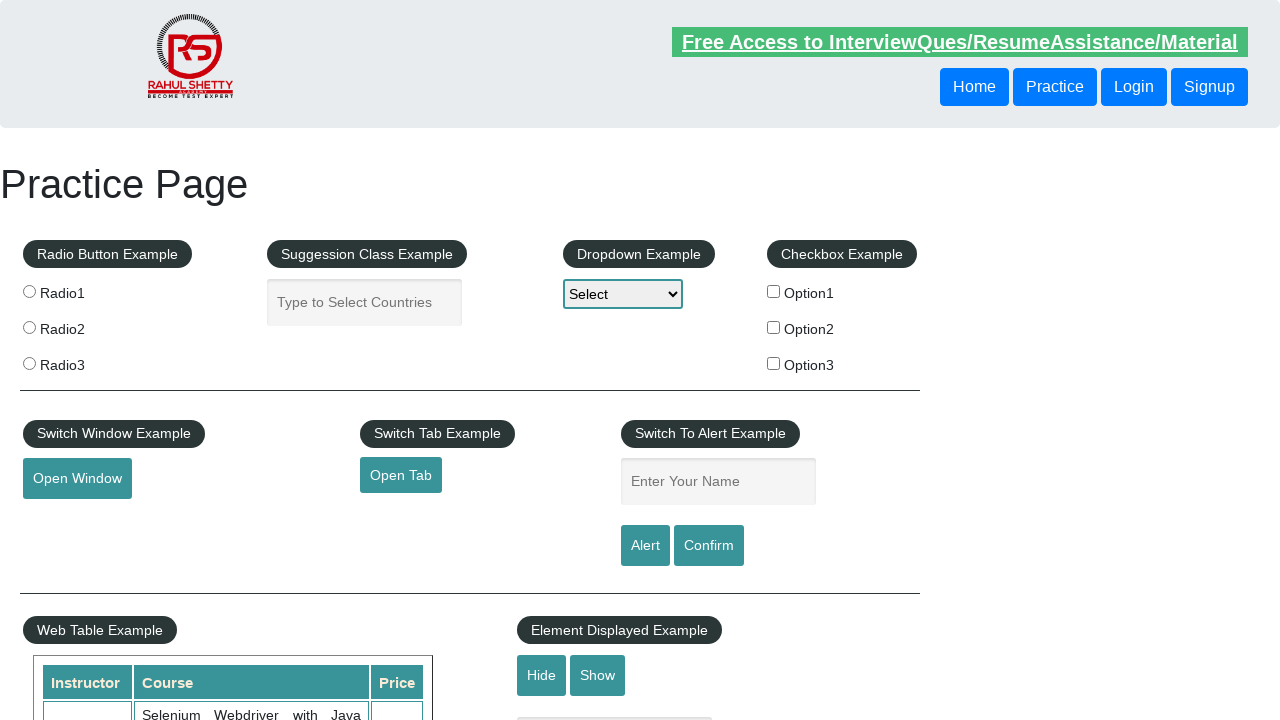

Verified text box is initially visible
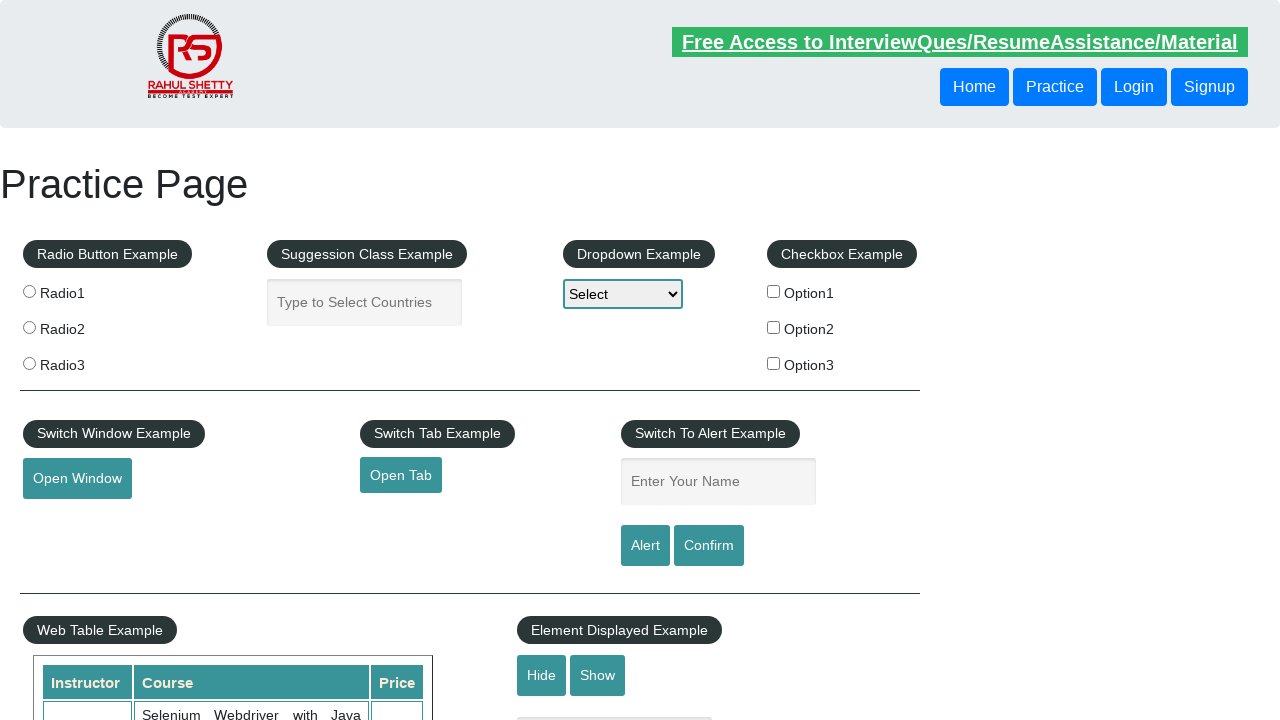

Clicked hide button to hide text box at (542, 675) on #hide-textbox
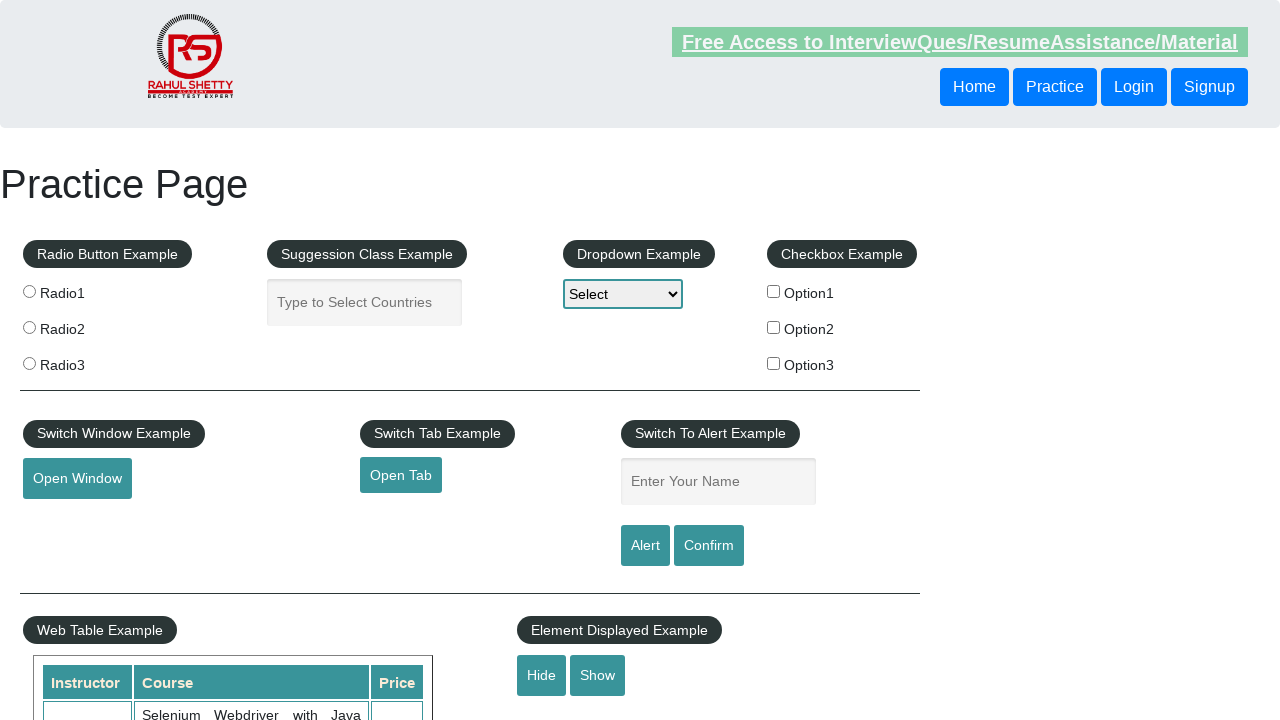

Verified text box is now hidden
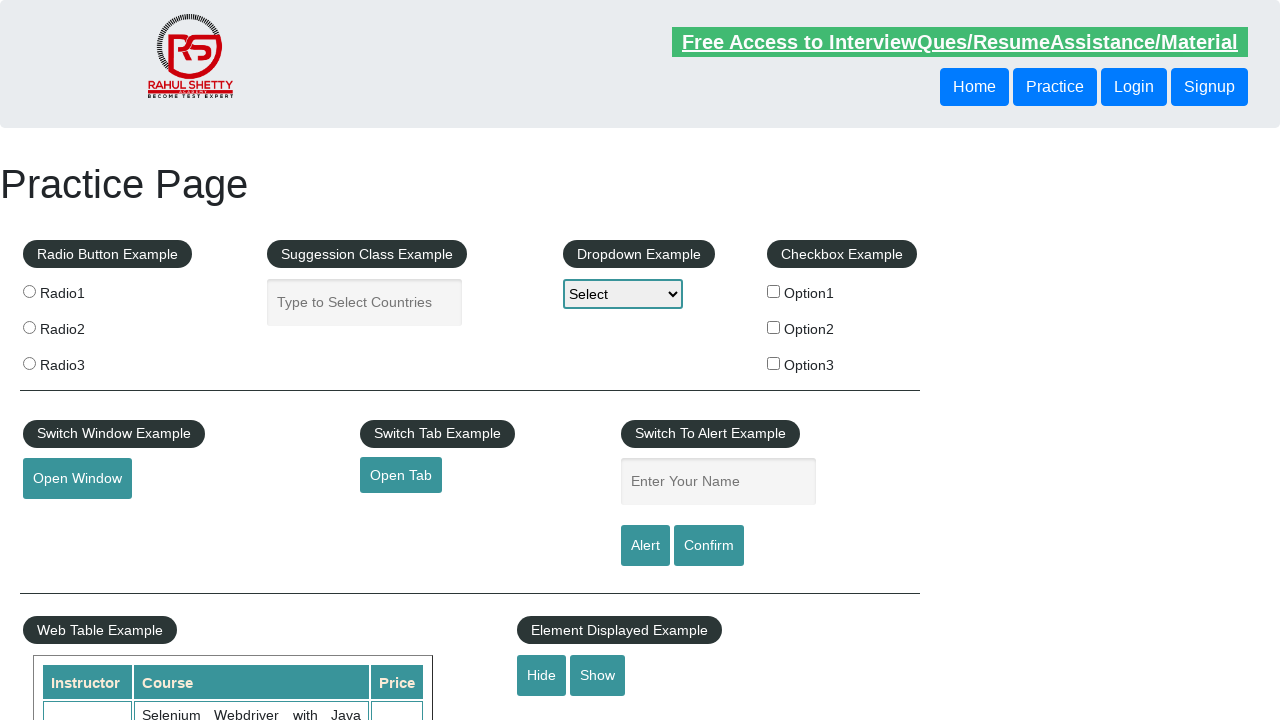

Set up dialog handler to accept confirm dialogs
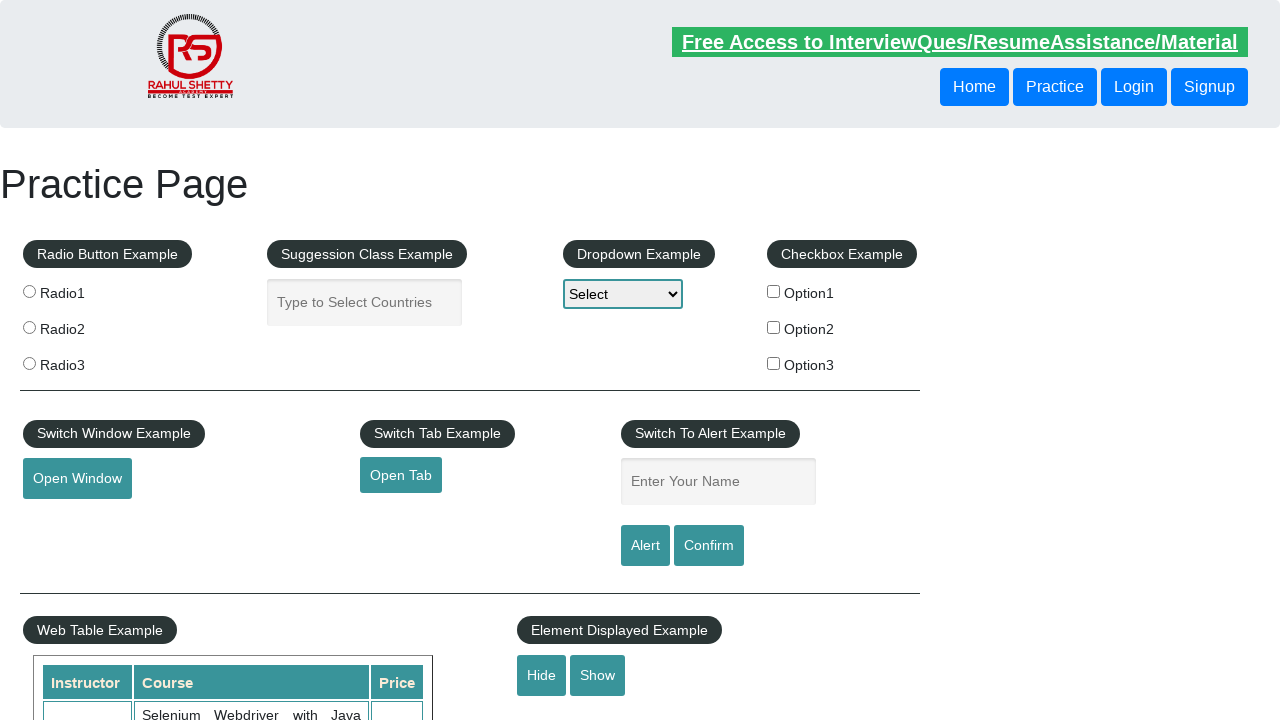

Clicked confirm button and accepted JavaScript dialog at (709, 546) on #confirmbtn
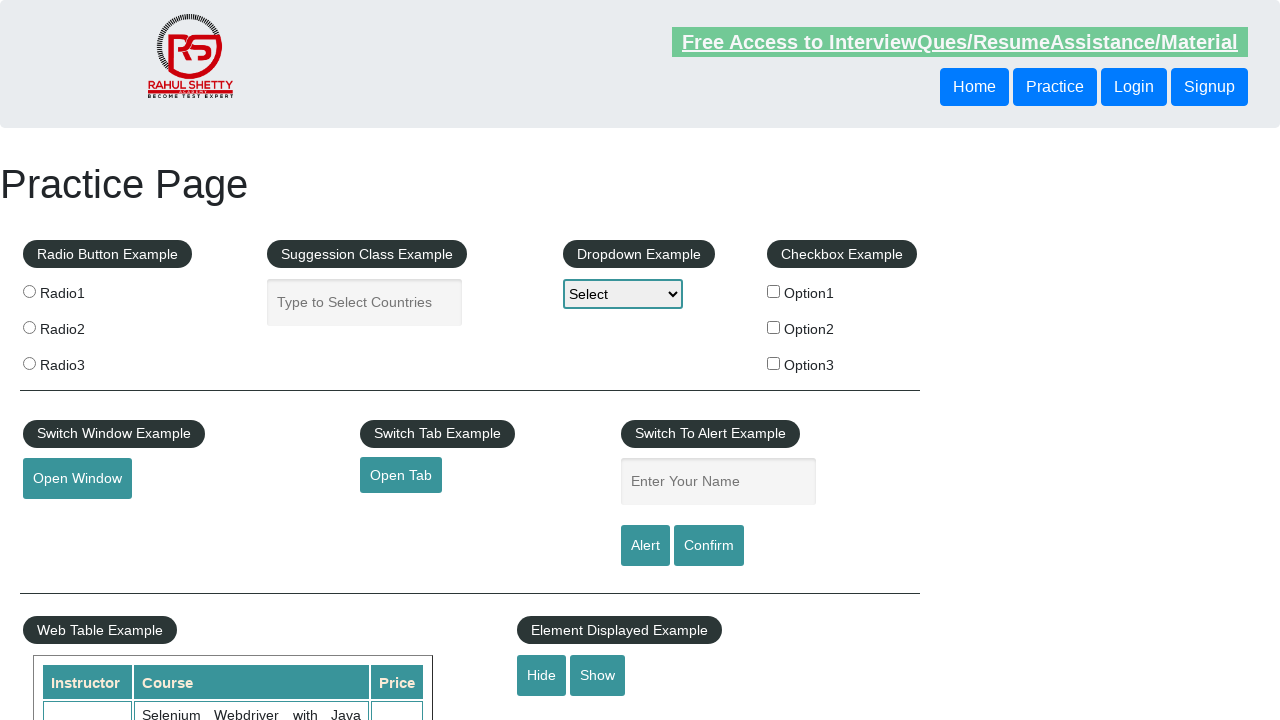

Hovered over mouse hover element to reveal submenu at (83, 361) on #mousehover
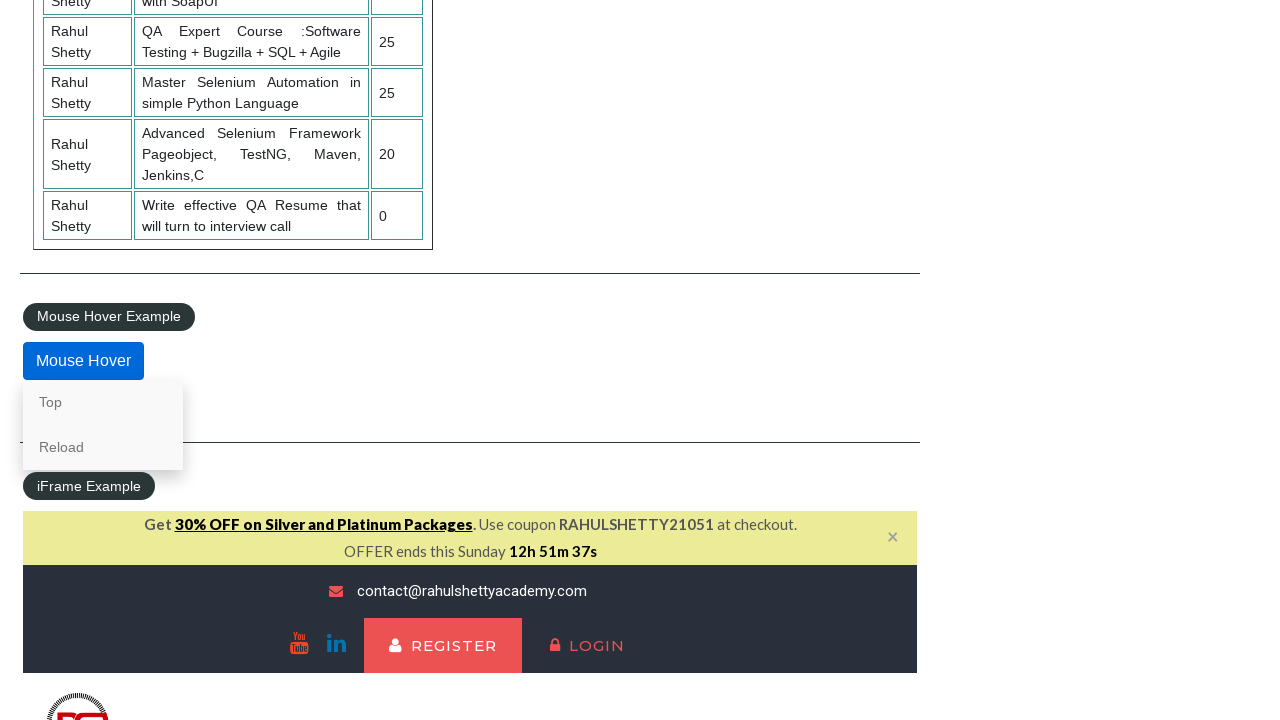

Located courses iframe
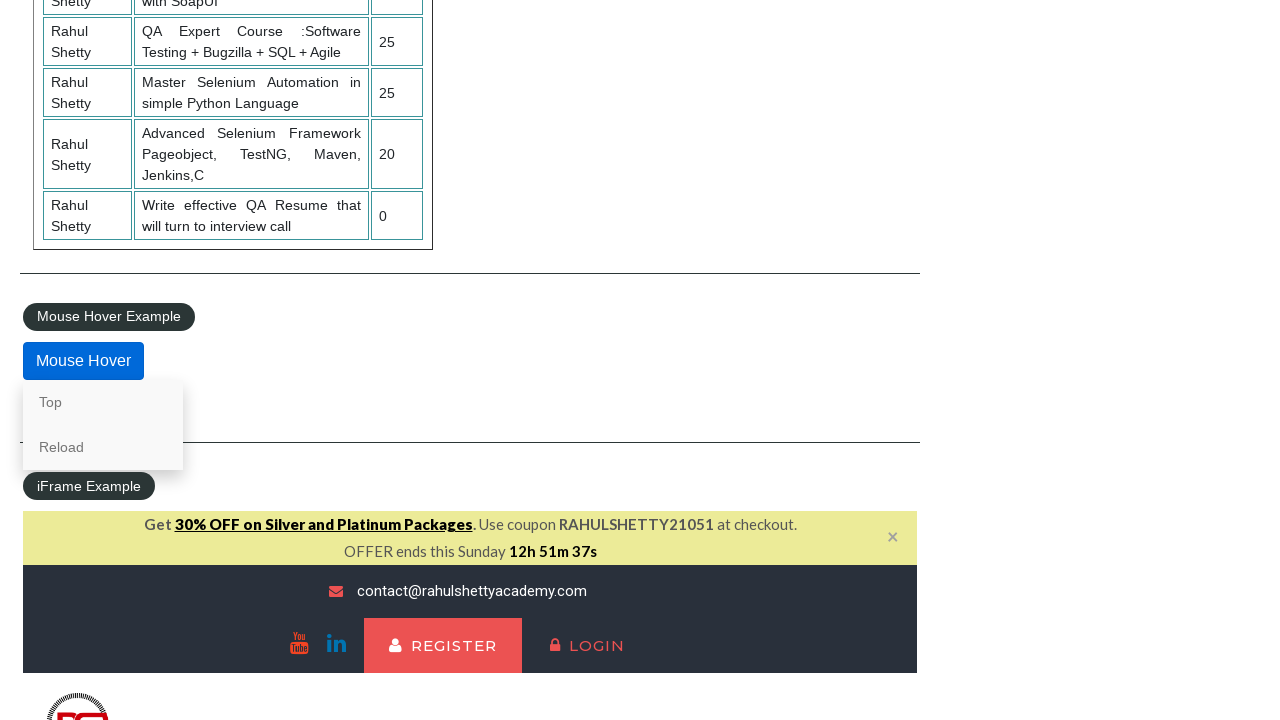

Clicked lifetime access link inside iframe at (307, 360) on #courses-iframe >> internal:control=enter-frame >> li a[href*='lifetime-access']
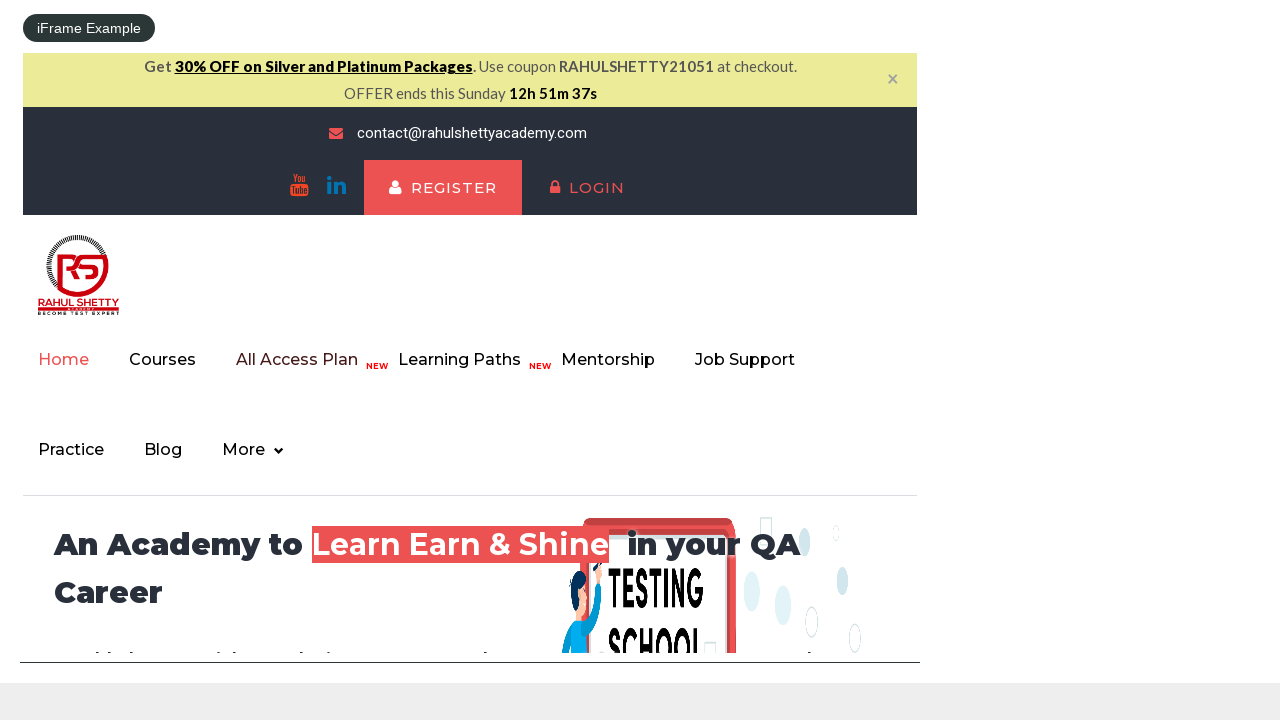

Waited for heading text content to appear in iframe
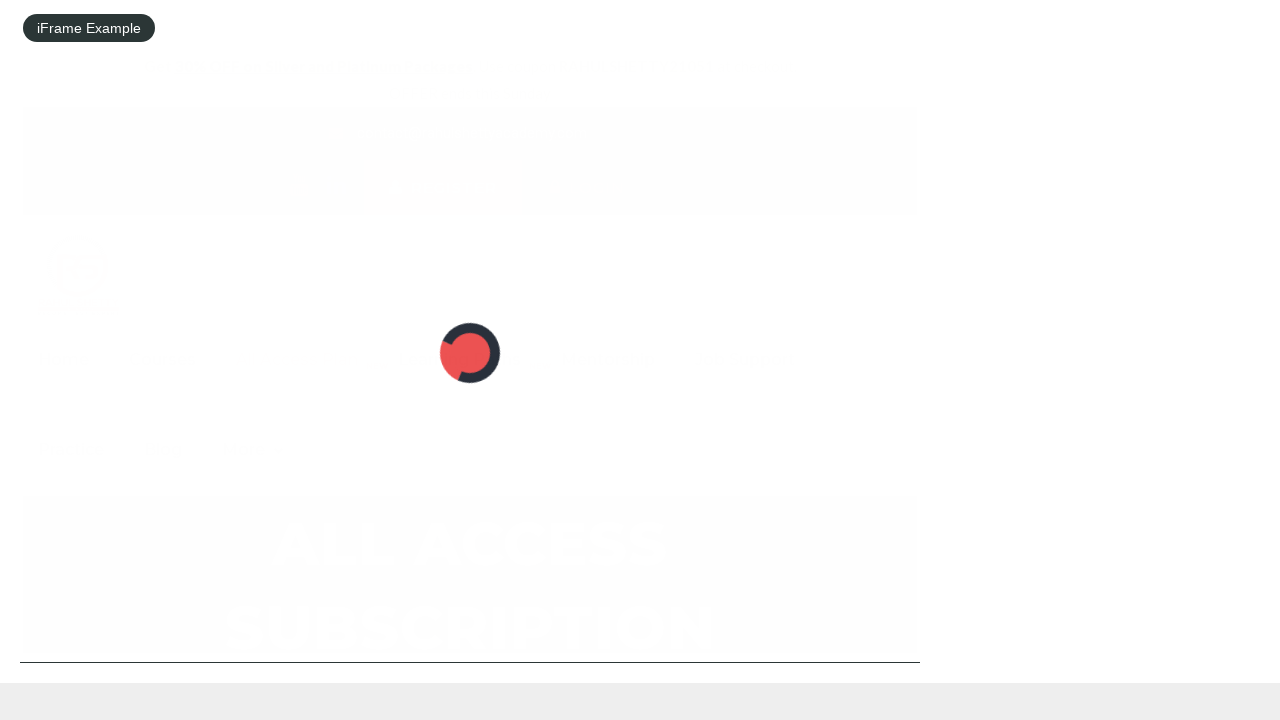

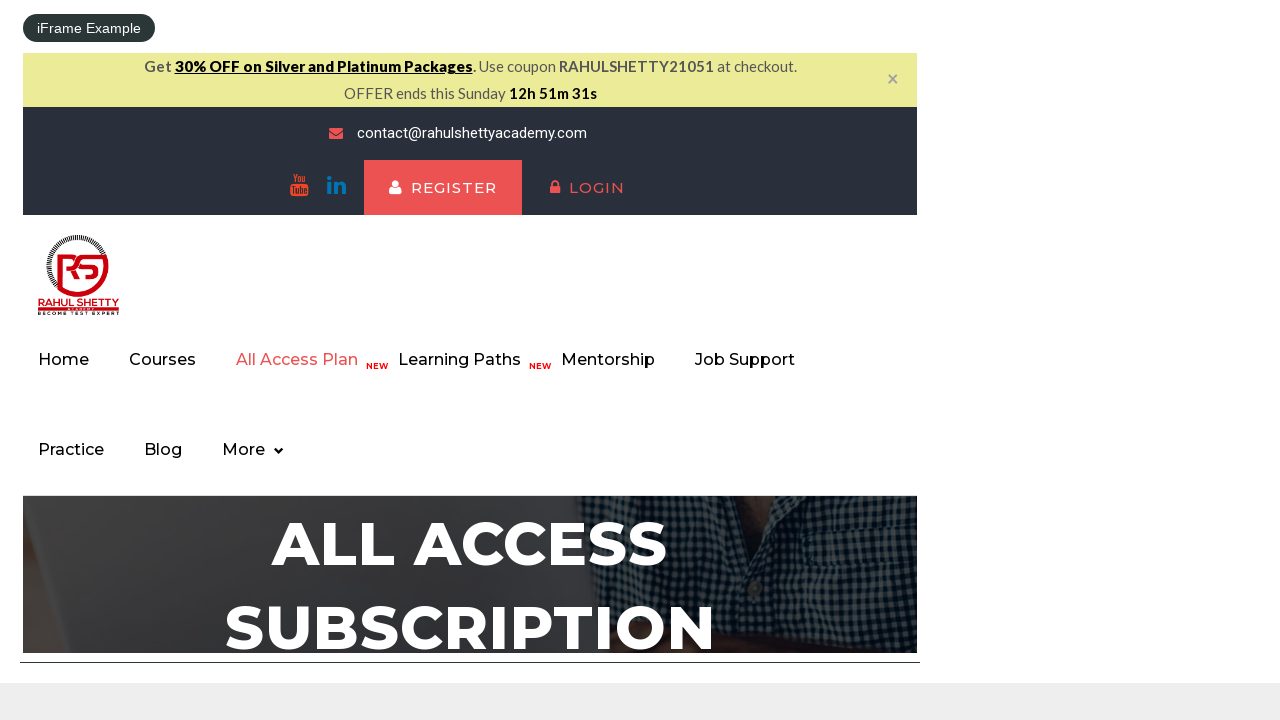